Tests date picker functionality by entering a date value and submitting it with Enter key

Starting URL: https://formy-project.herokuapp.com/datepicker

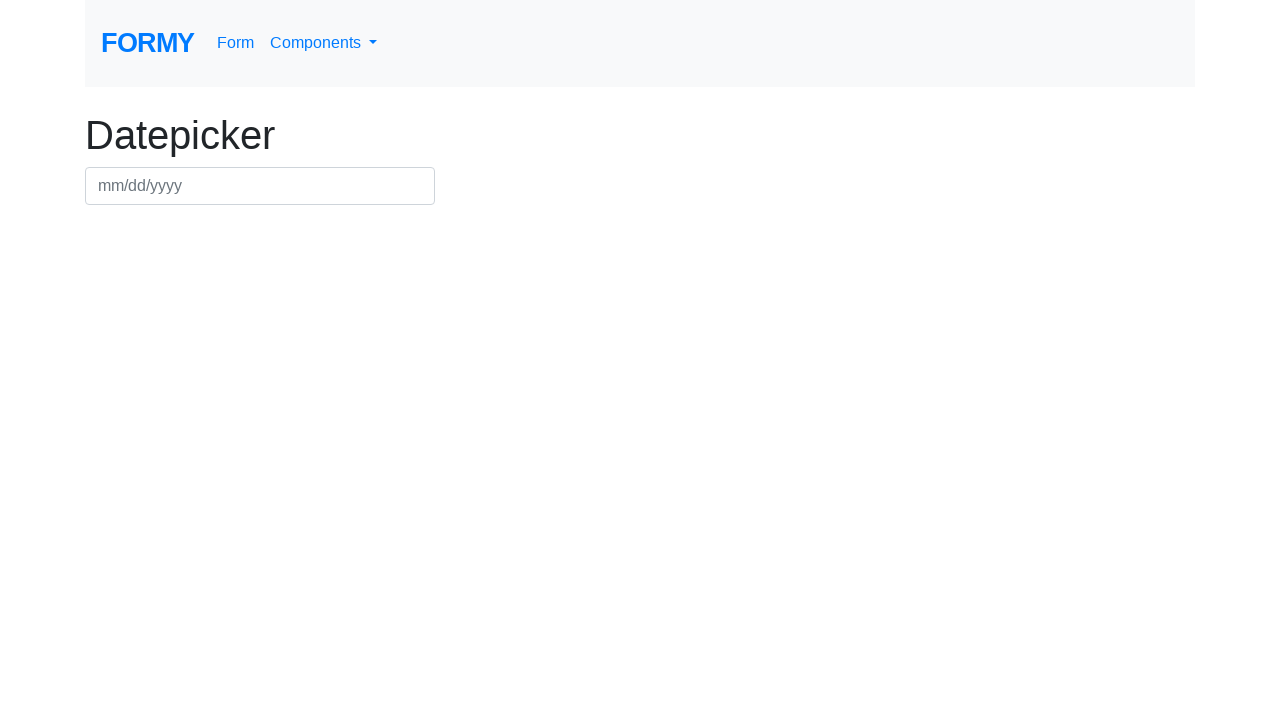

Filled date picker field with date value 03/03/2021 on #datepicker
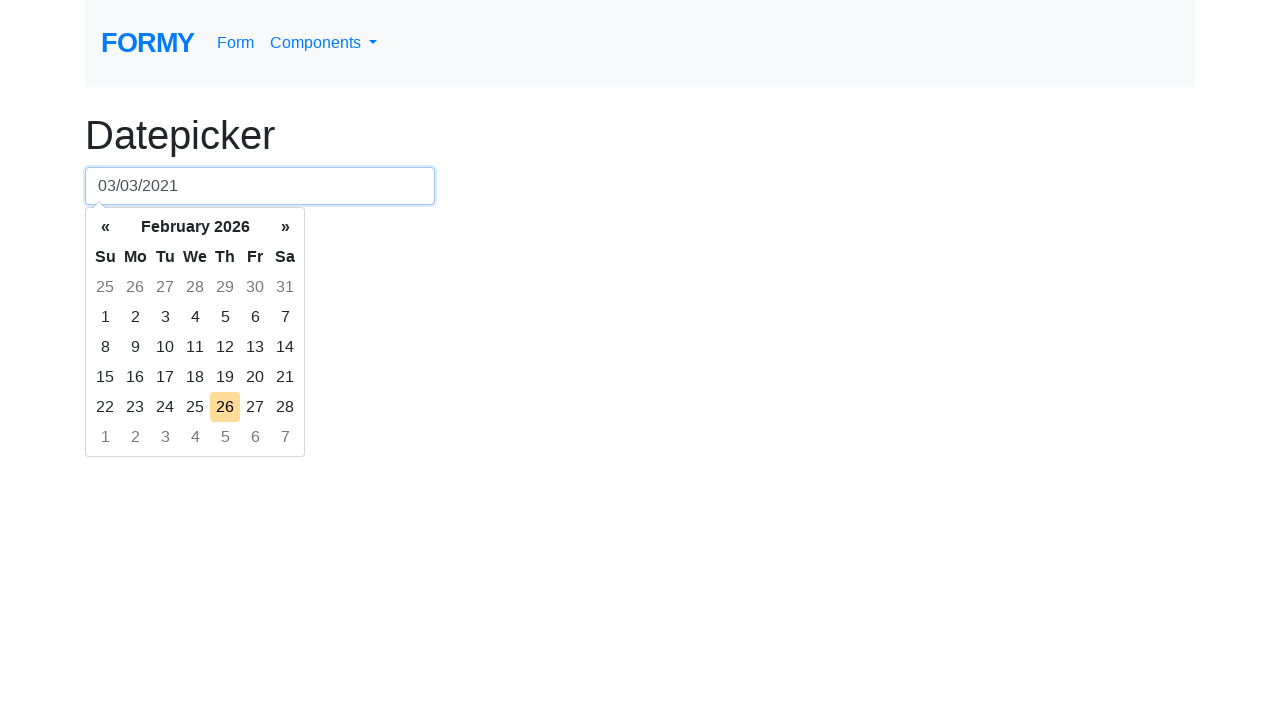

Pressed Enter key to submit the date on #datepicker
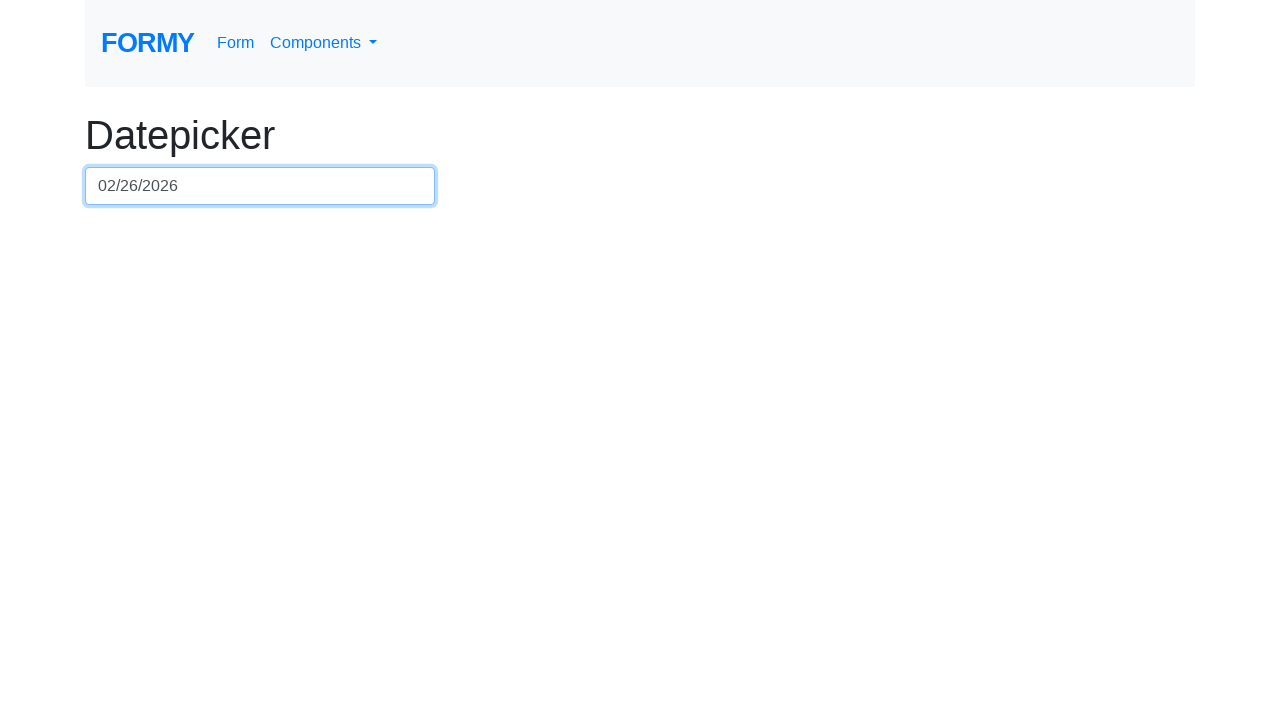

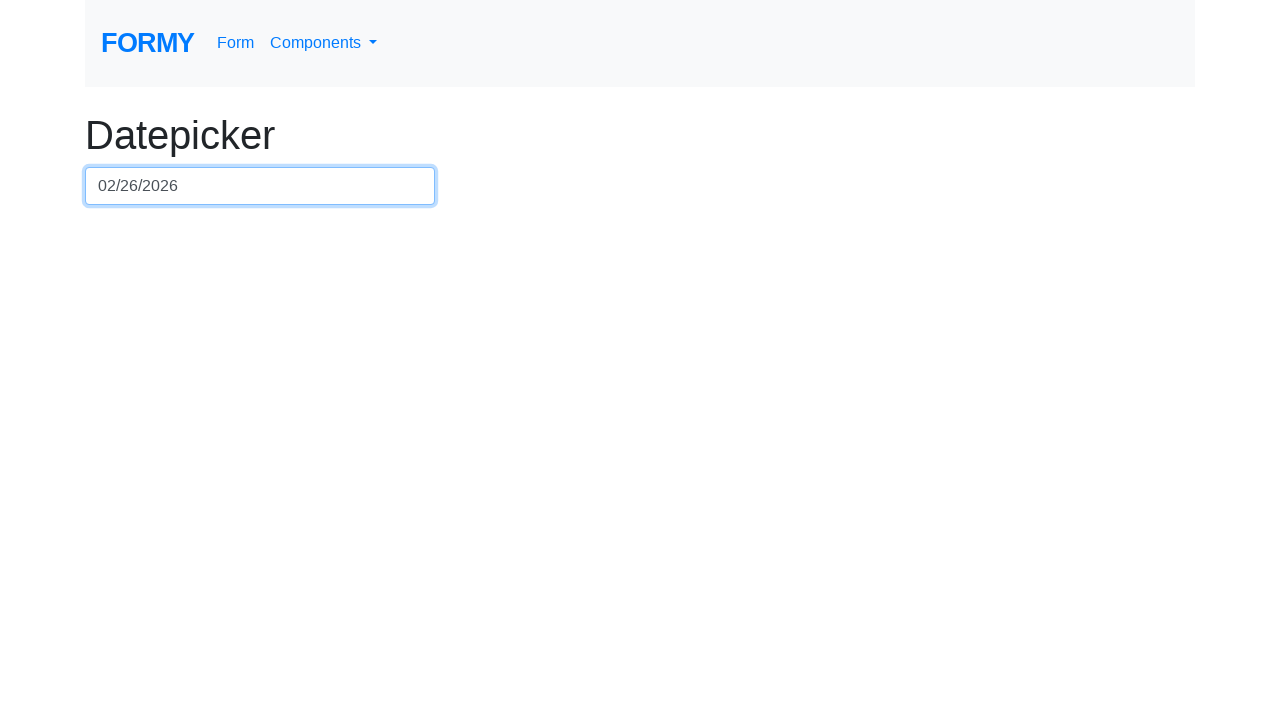